Tests basic navigation to GitLab homepage by loading the page and performing a reload

Starting URL: https://gitlab.com/

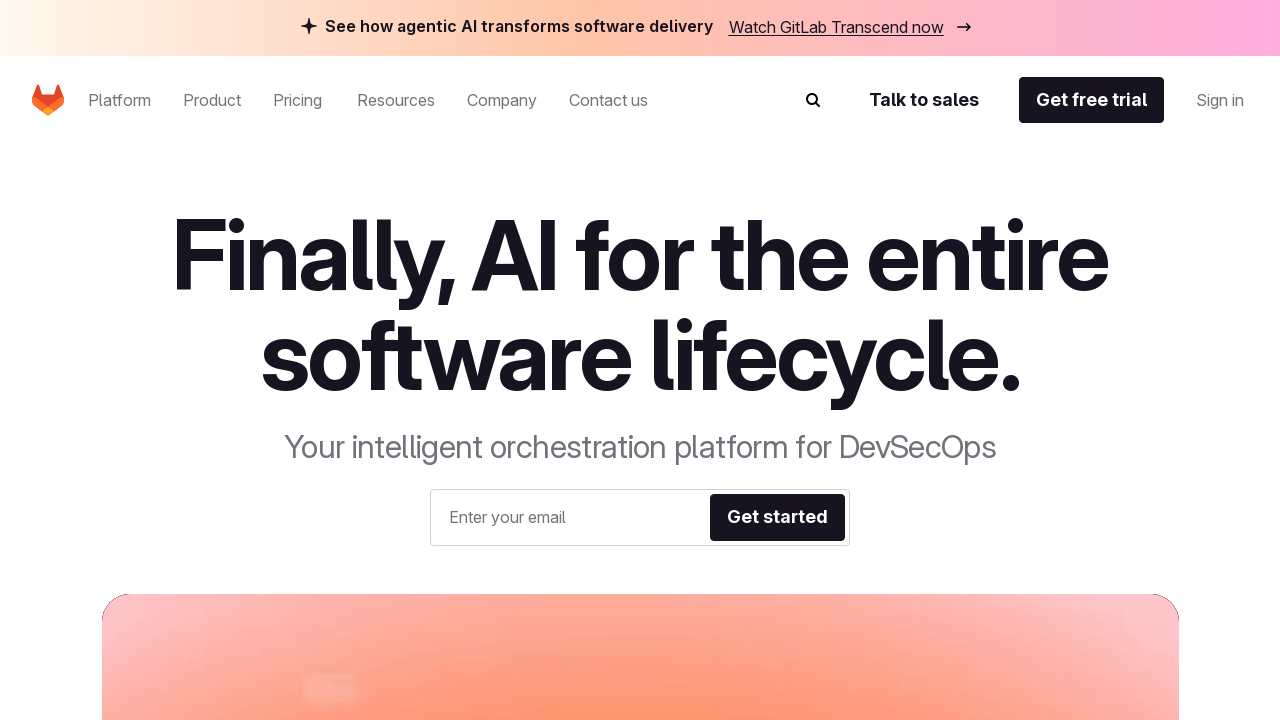

Navigated to GitLab homepage
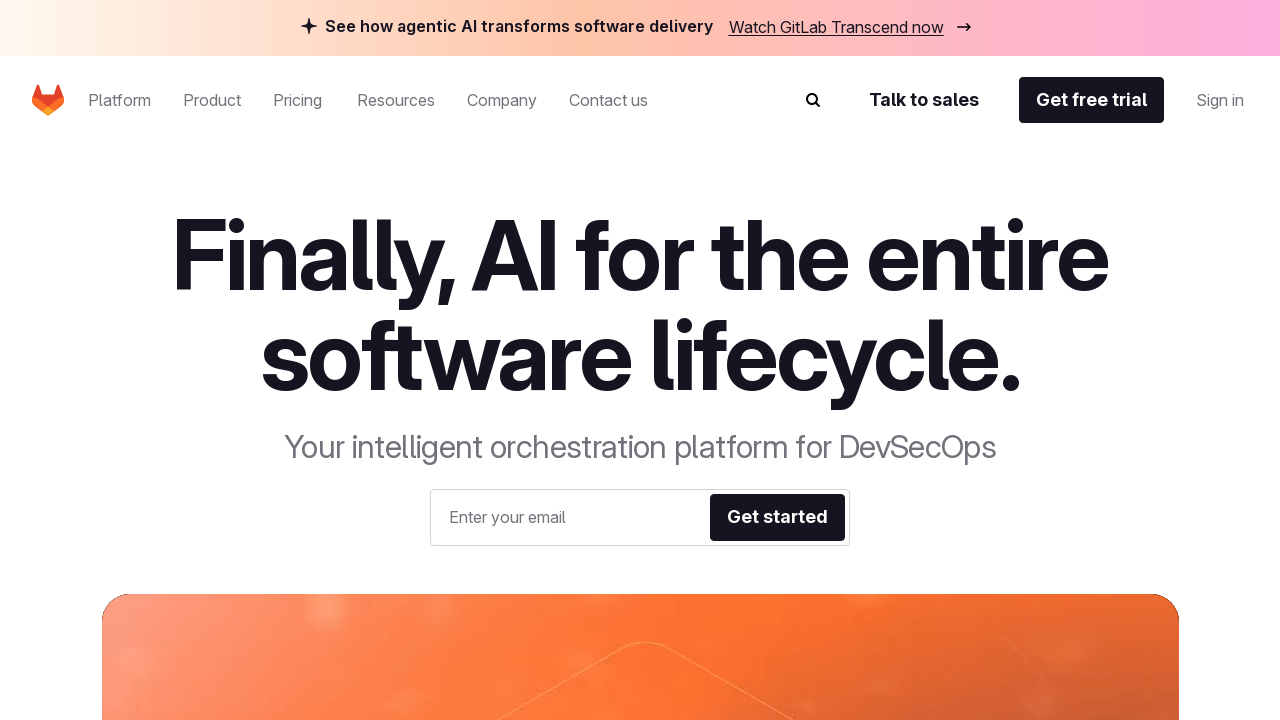

Reloaded GitLab homepage
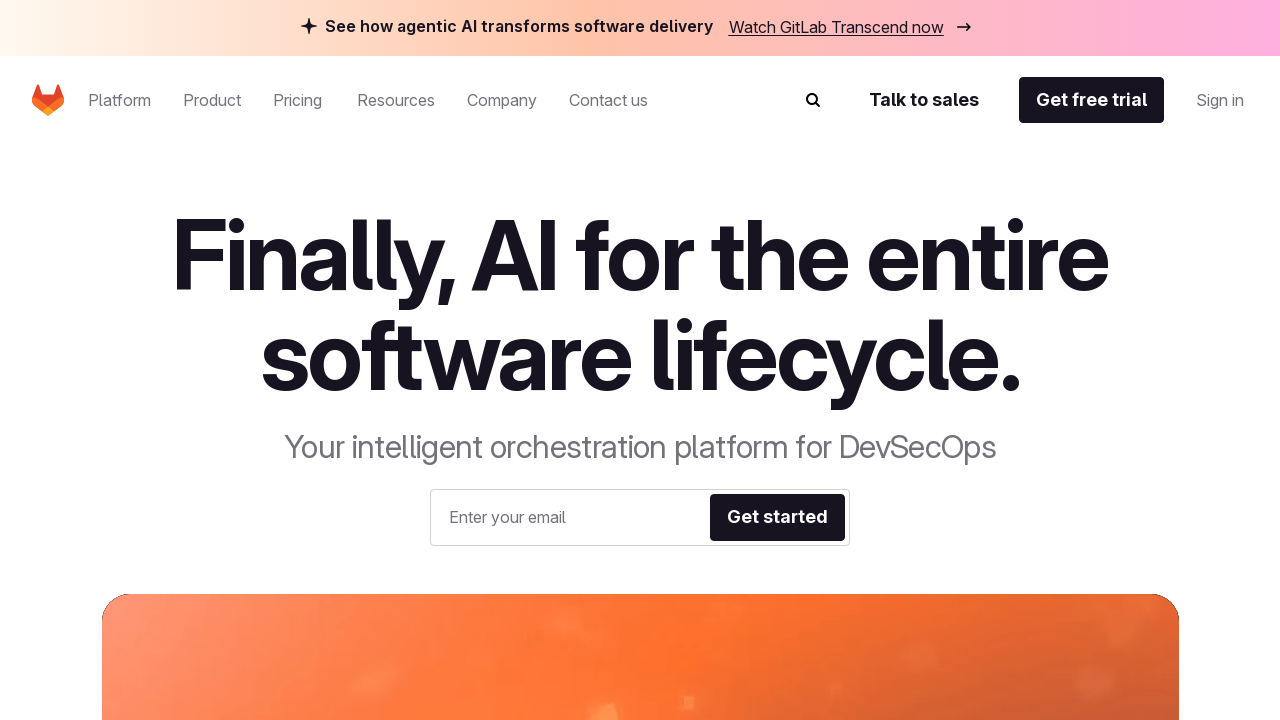

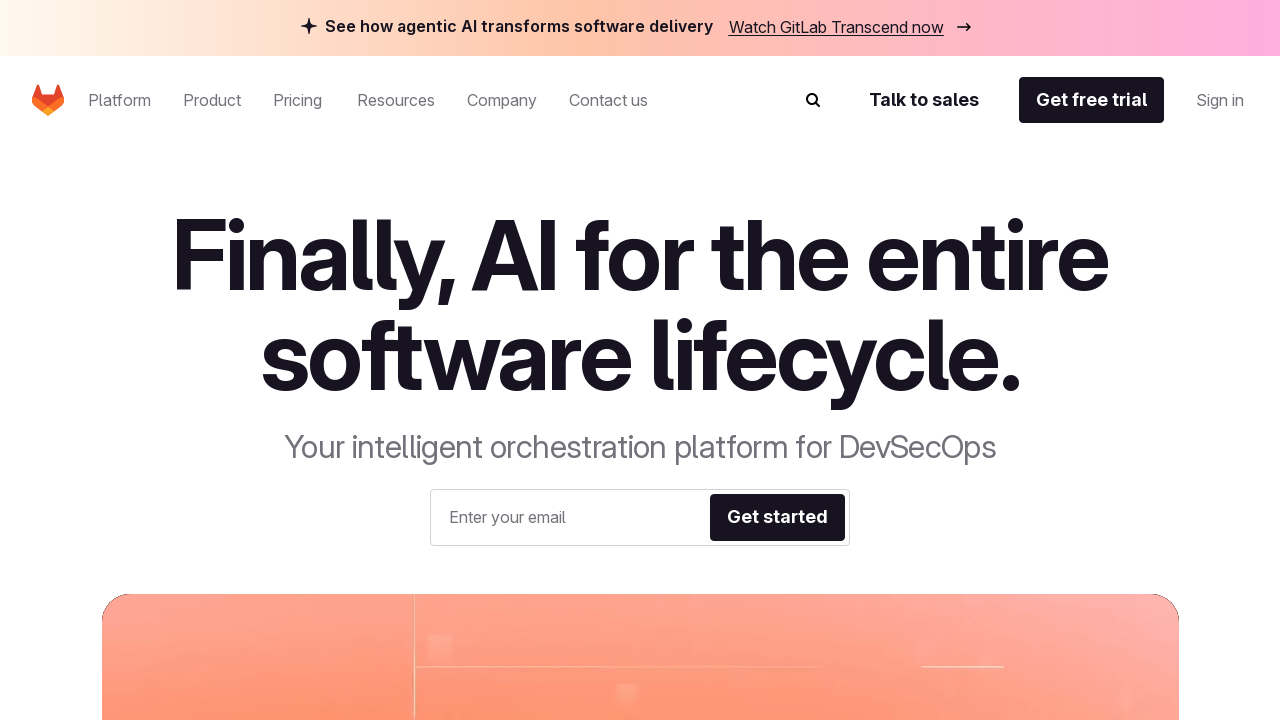